Navigates to the Tata Motors homepage and verifies the page loads successfully

Starting URL: https://www.tatamotors.com/

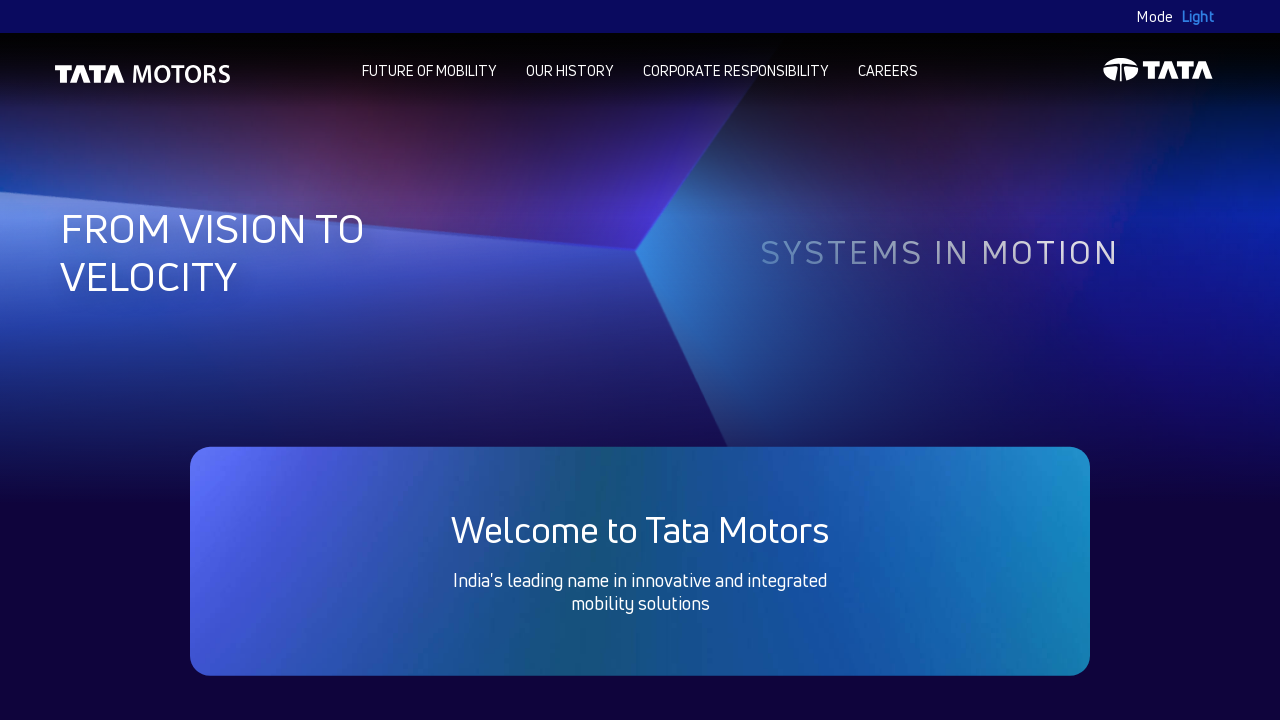

Waited for page to reach domcontentloaded state
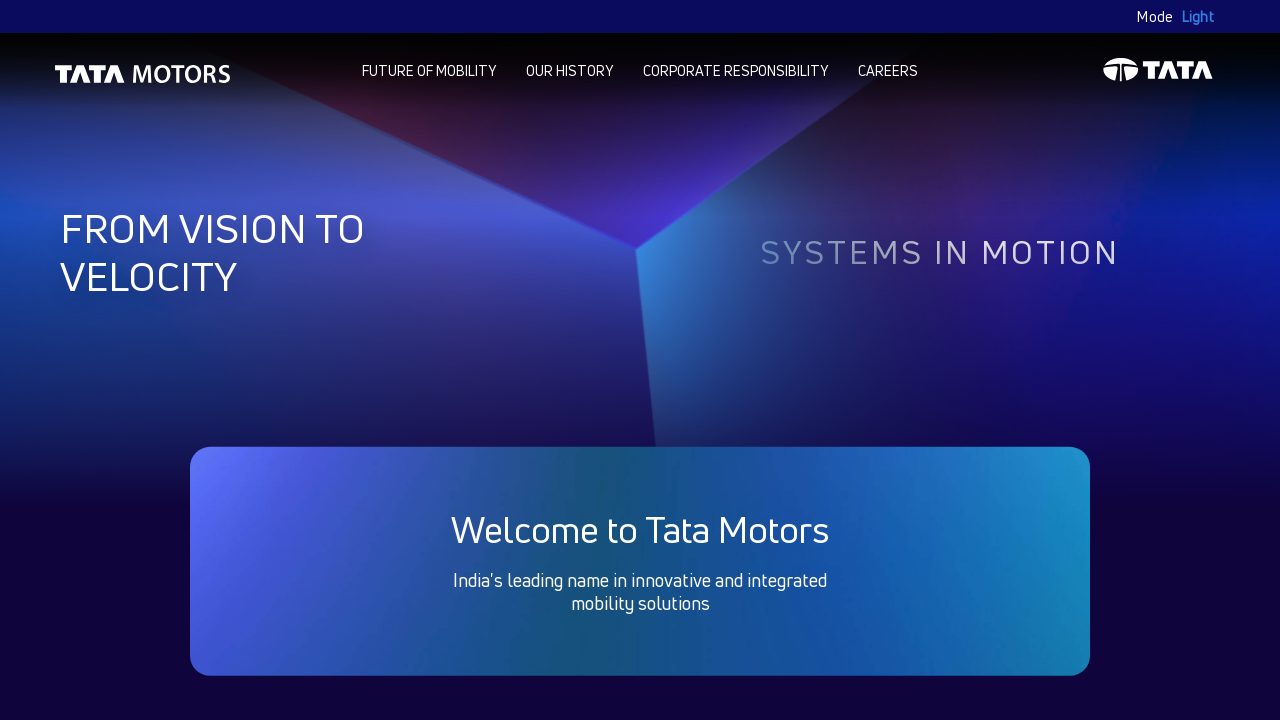

Verified body element is present on Tata Motors homepage
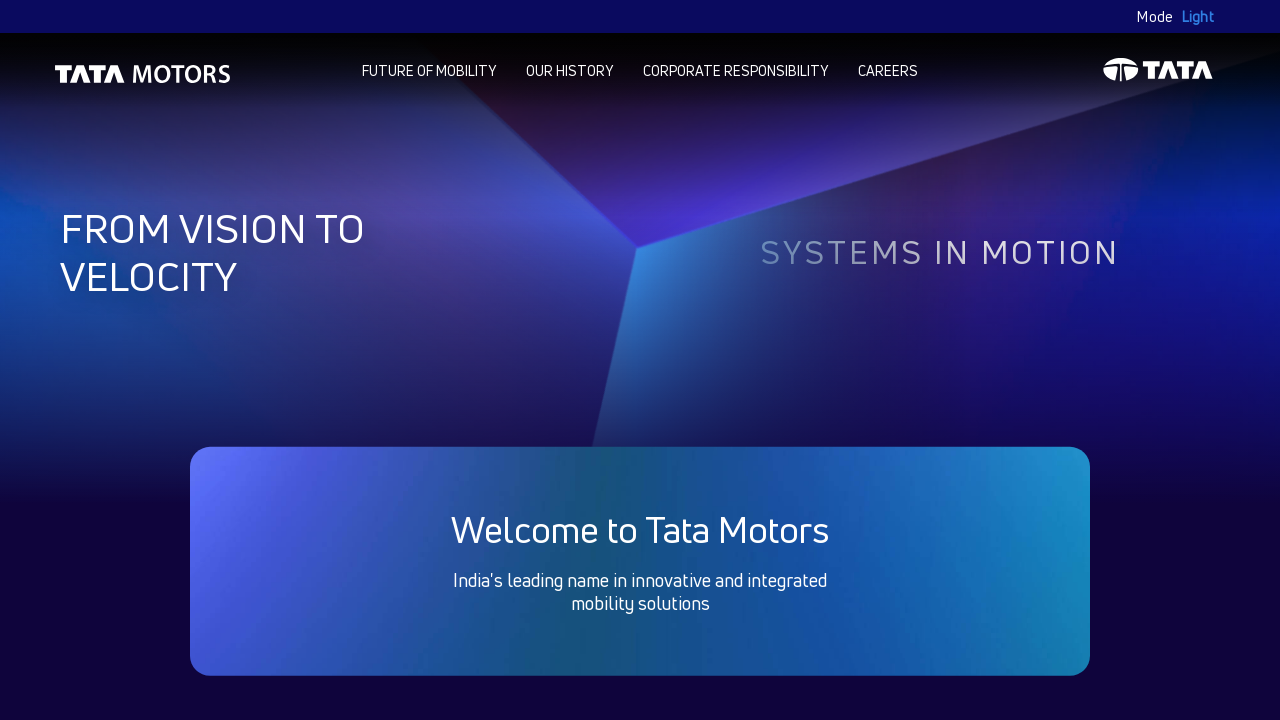

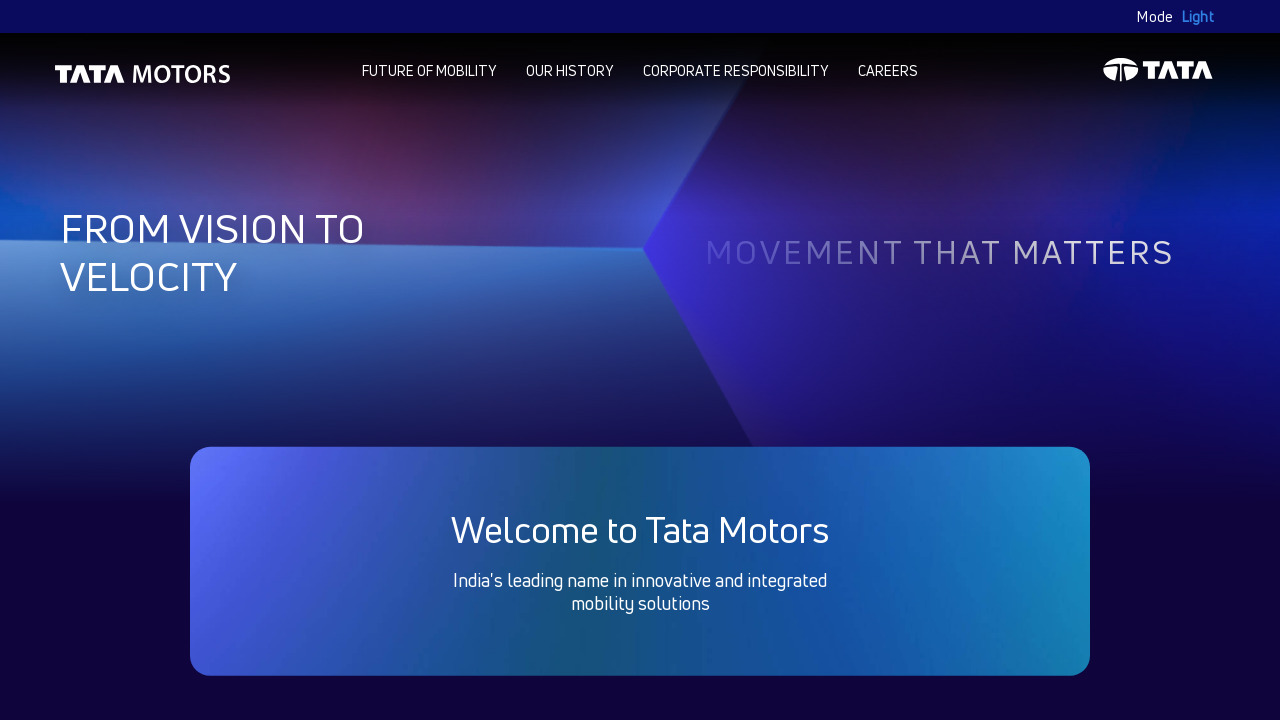